Tests the Python.org search functionality by entering "pycon" as a search query, submitting the form, and verifying that search results are returned.

Starting URL: http://www.python.org

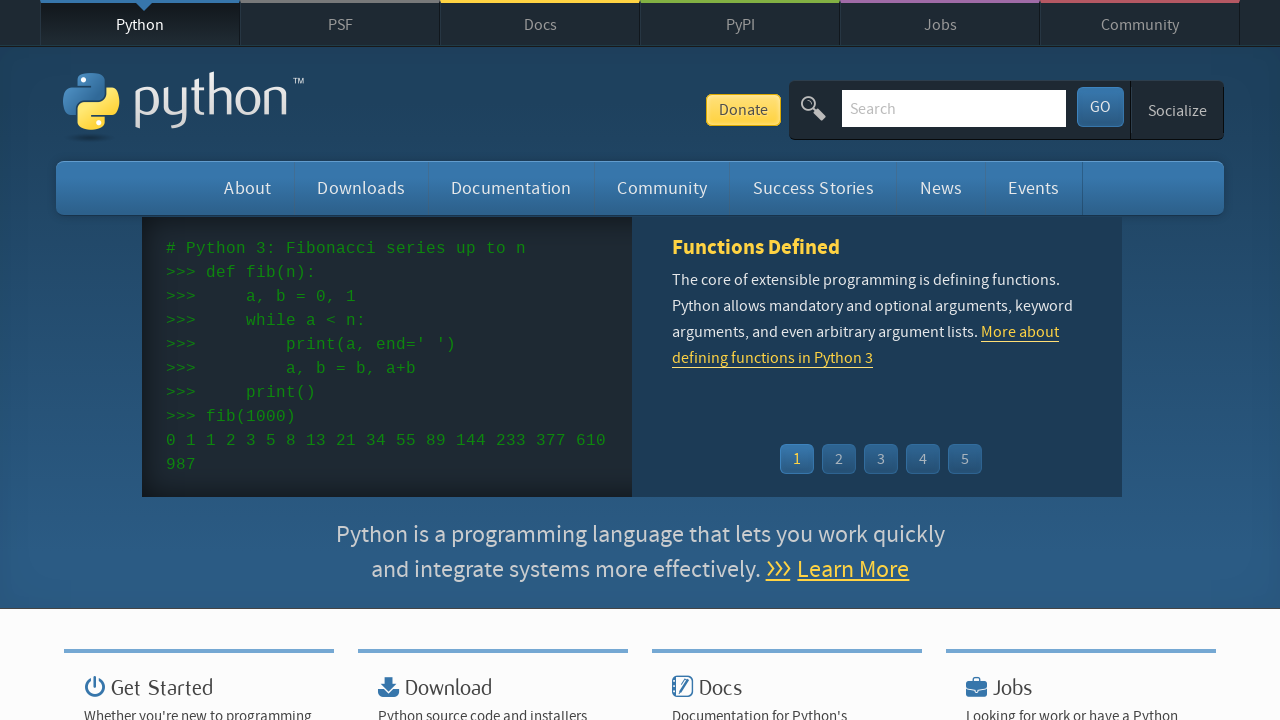

Verified page title contains 'Python'
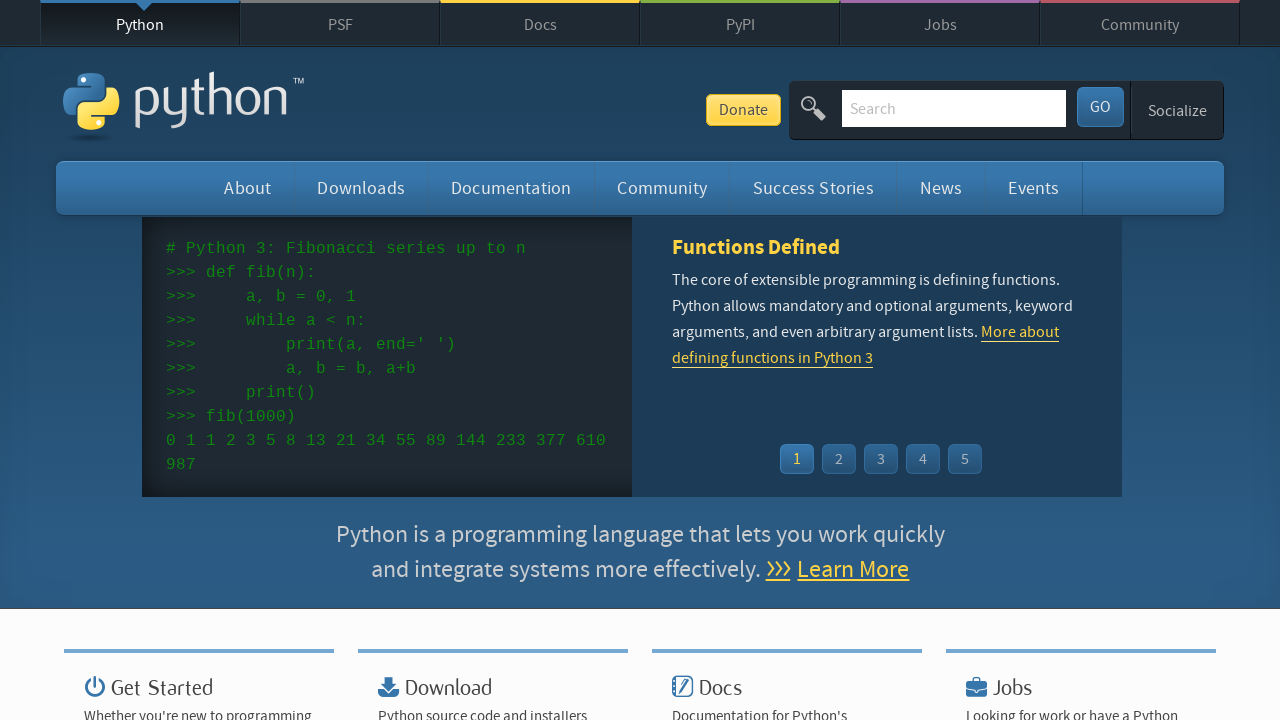

Filled search box with 'pycon' query on input[name='q']
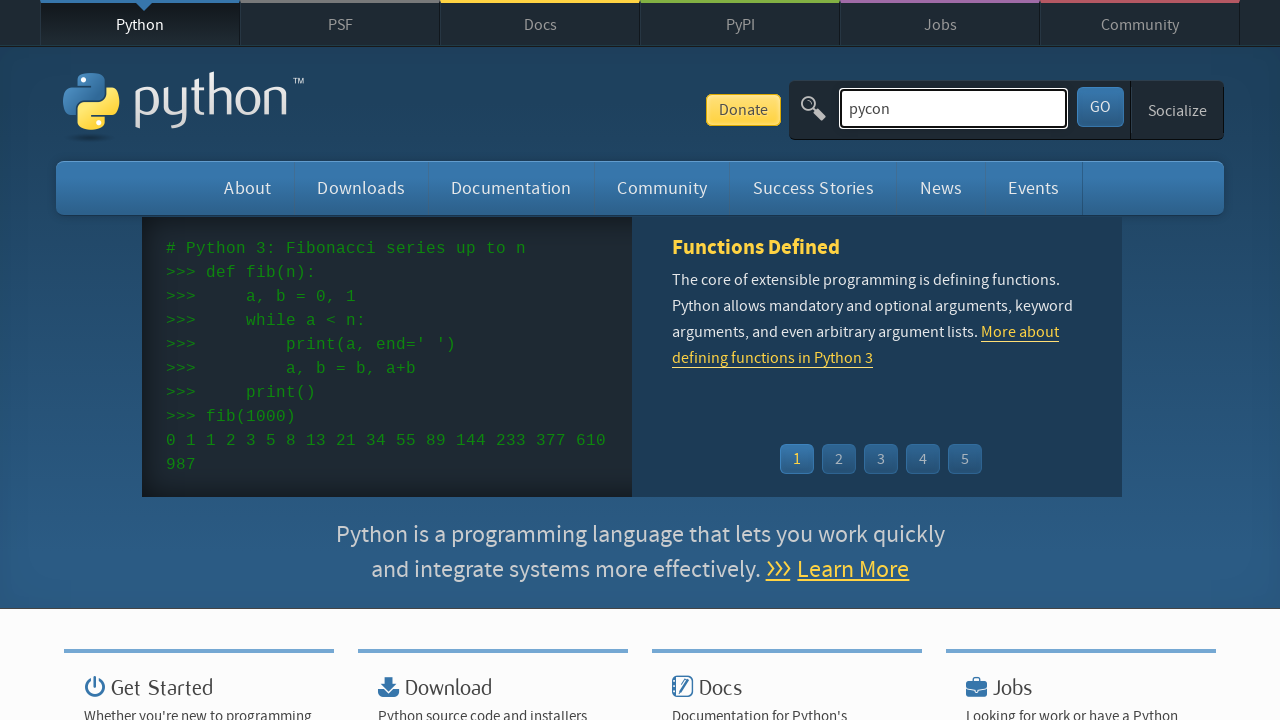

Pressed Enter to submit search query on input[name='q']
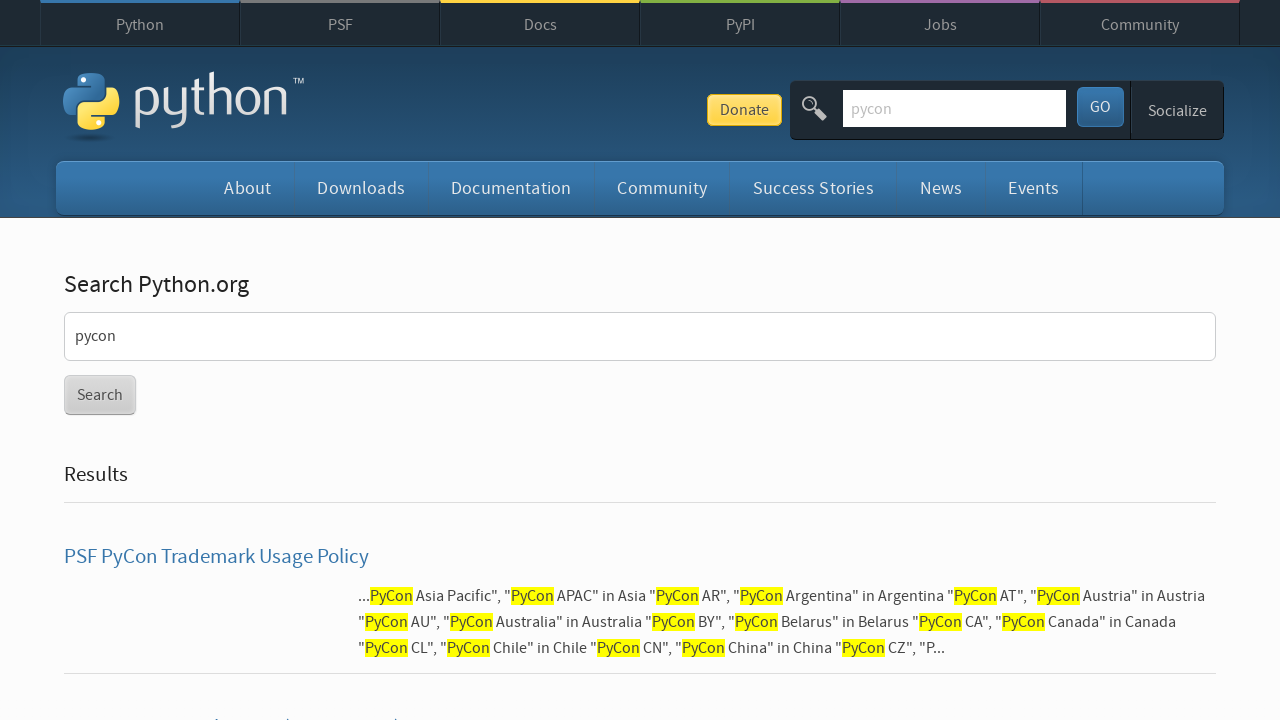

Waited for network activity to complete
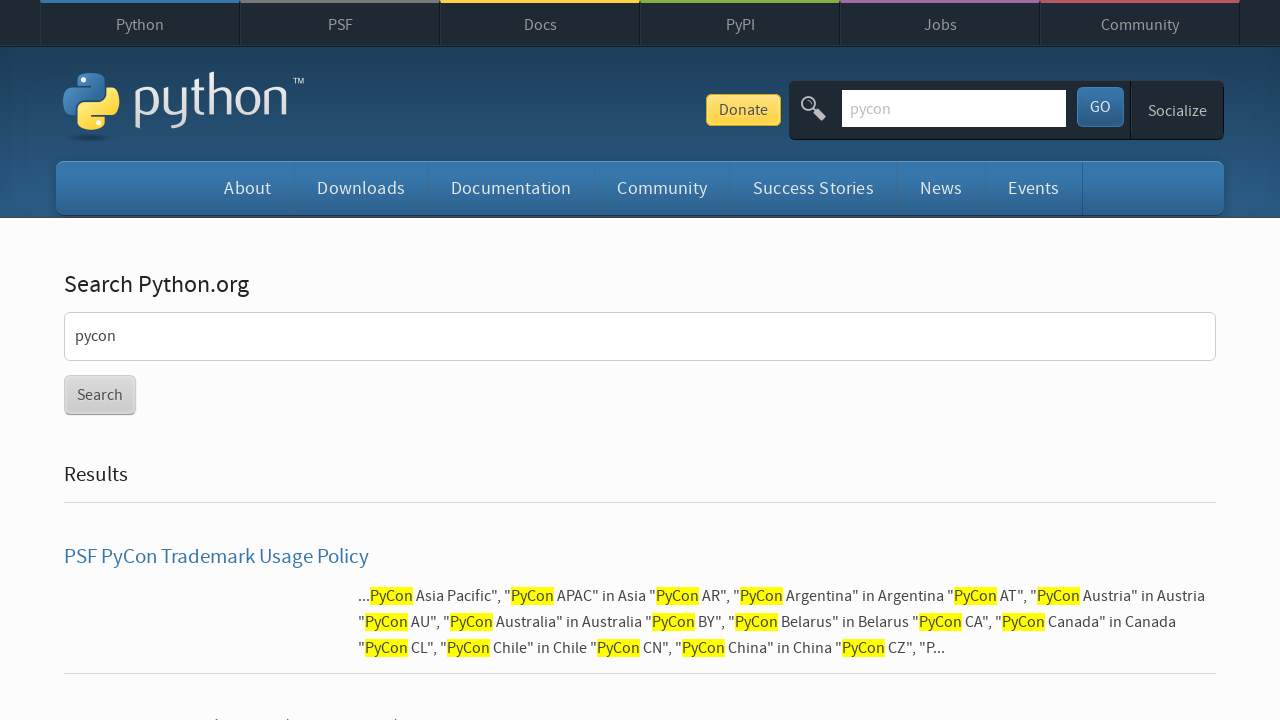

Verified search results were returned (no 'No results found' message)
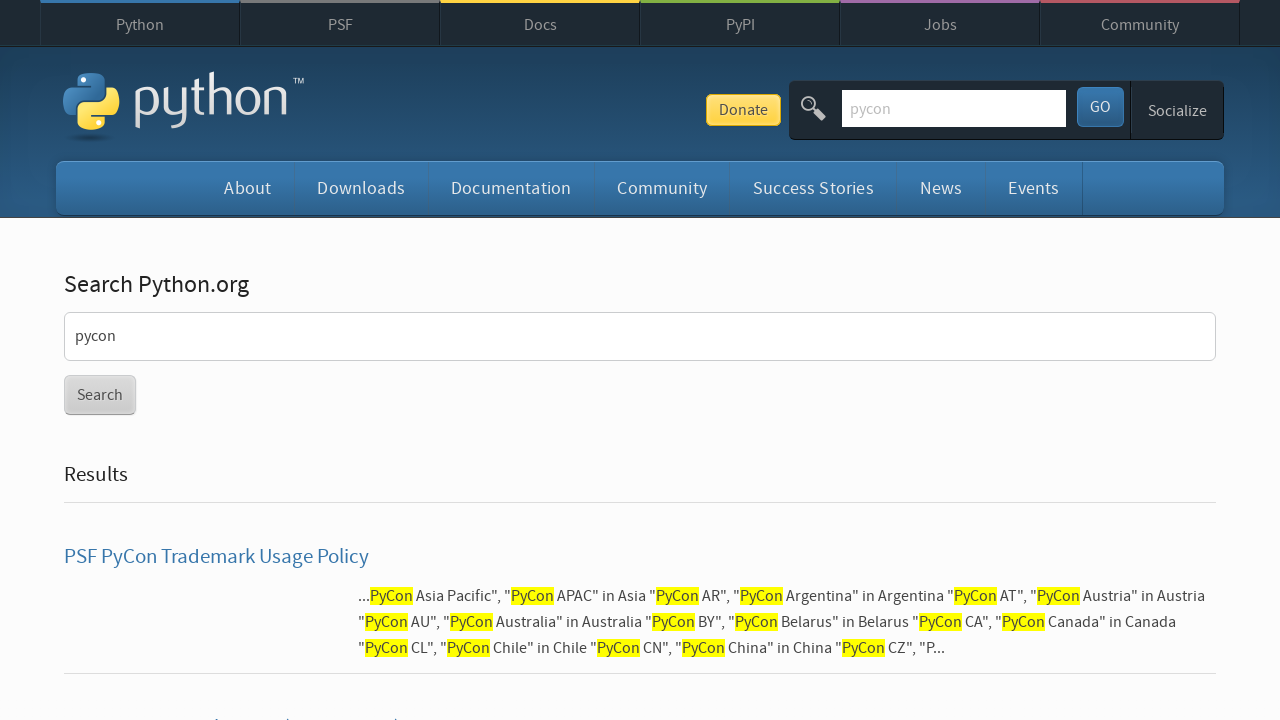

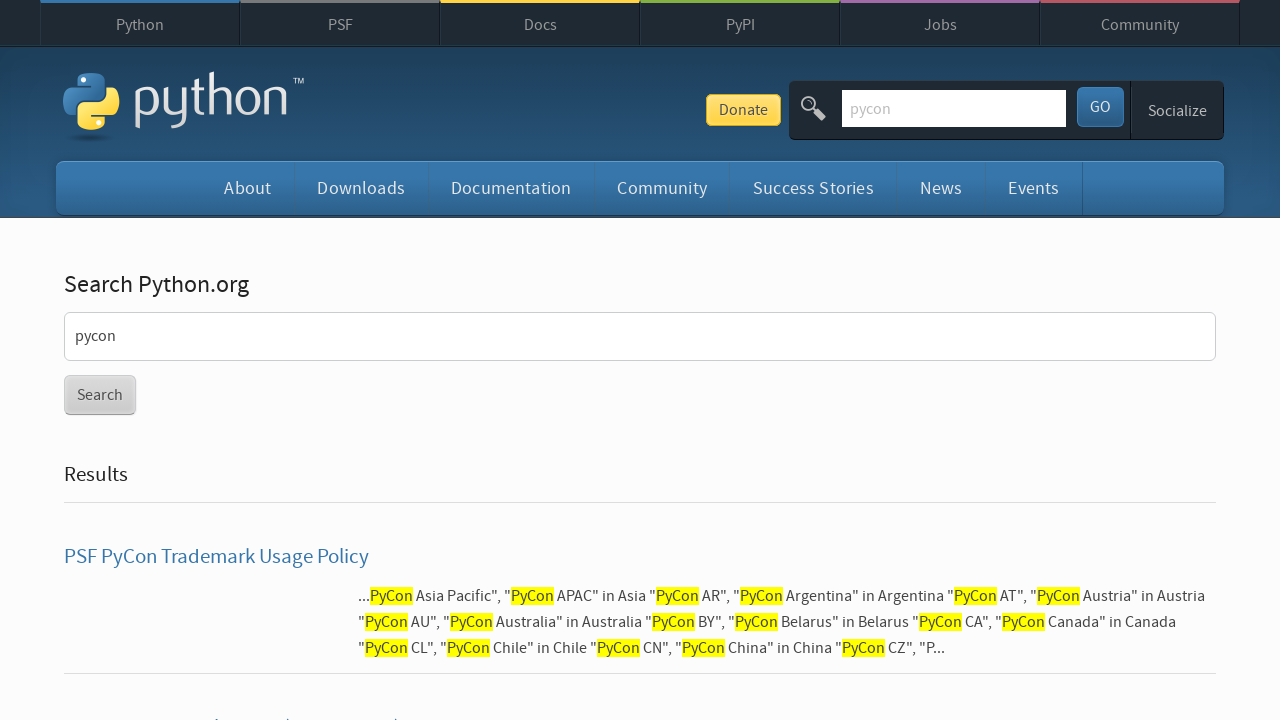